Tests right-click context menu functionality, handles alert dialog, and navigates to a linked page to verify content

Starting URL: https://the-internet.herokuapp.com/context_menu

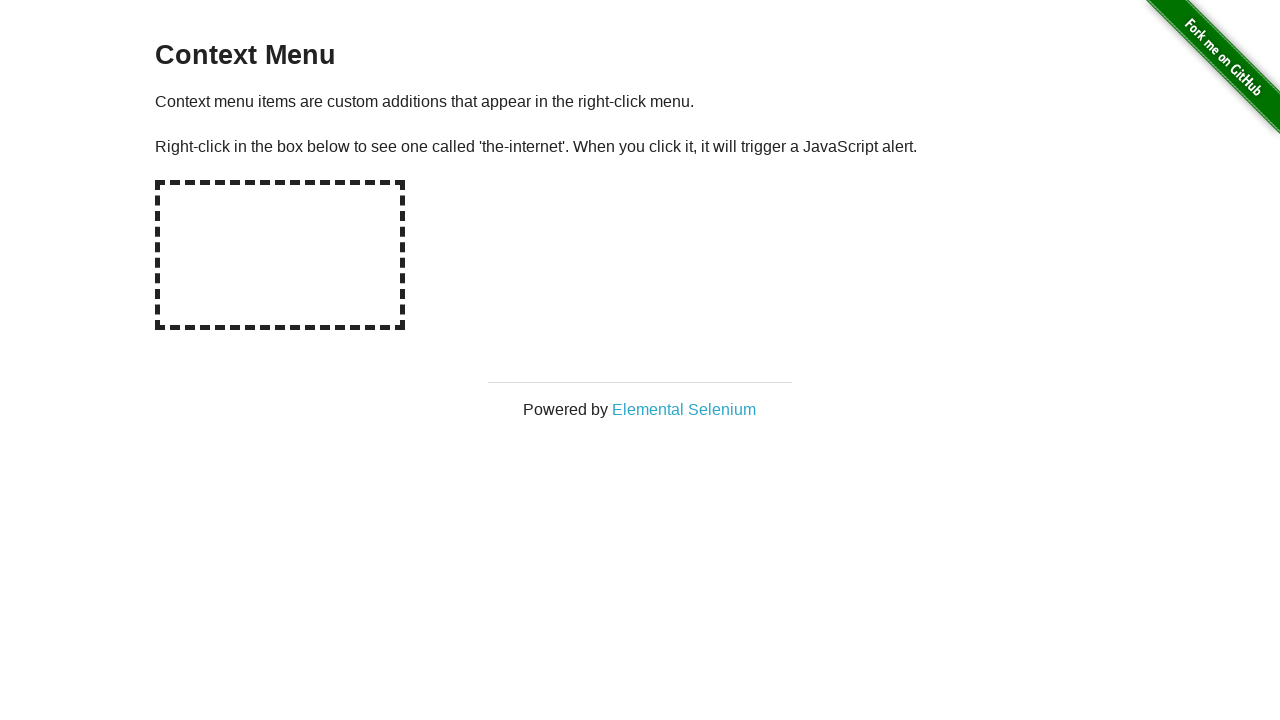

Right-clicked on context menu area at (280, 255) on #hot-spot
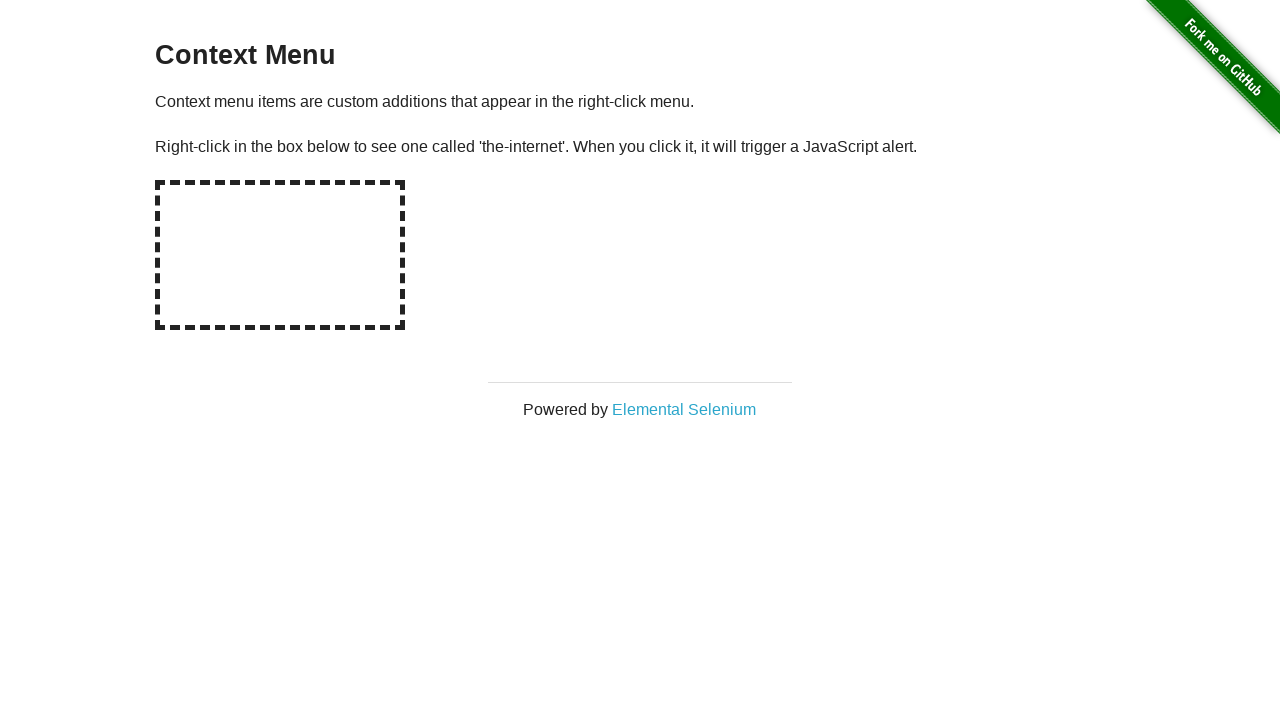

Set up dialog handler to accept alerts
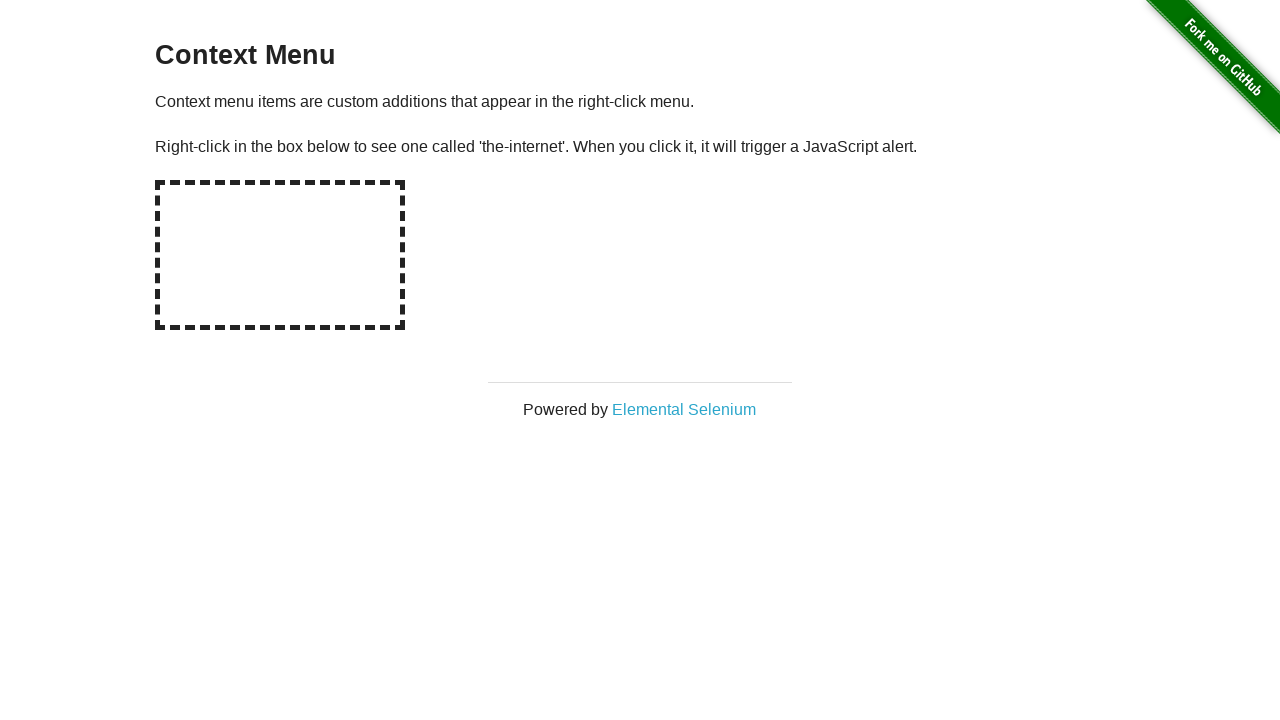

Clicked on Elemental Selenium link at (684, 409) on text=Elemental Selenium
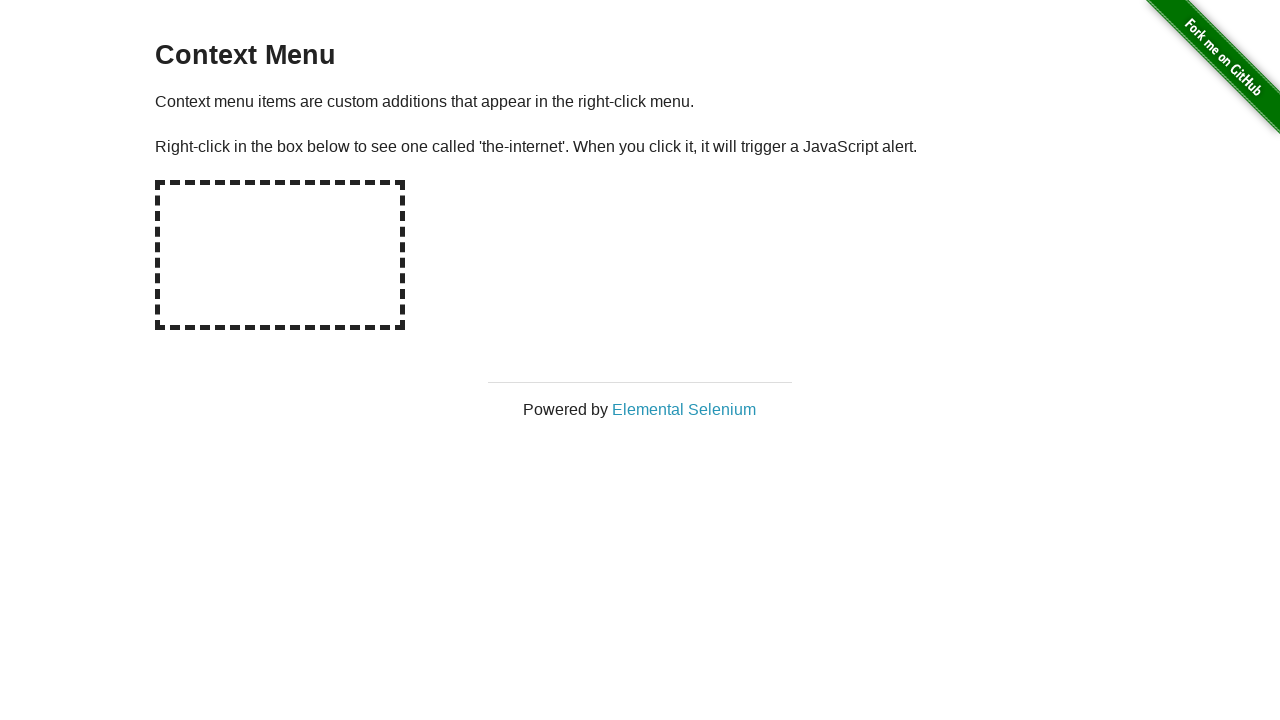

New page/tab opened and switched to it at (684, 409) on text=Elemental Selenium
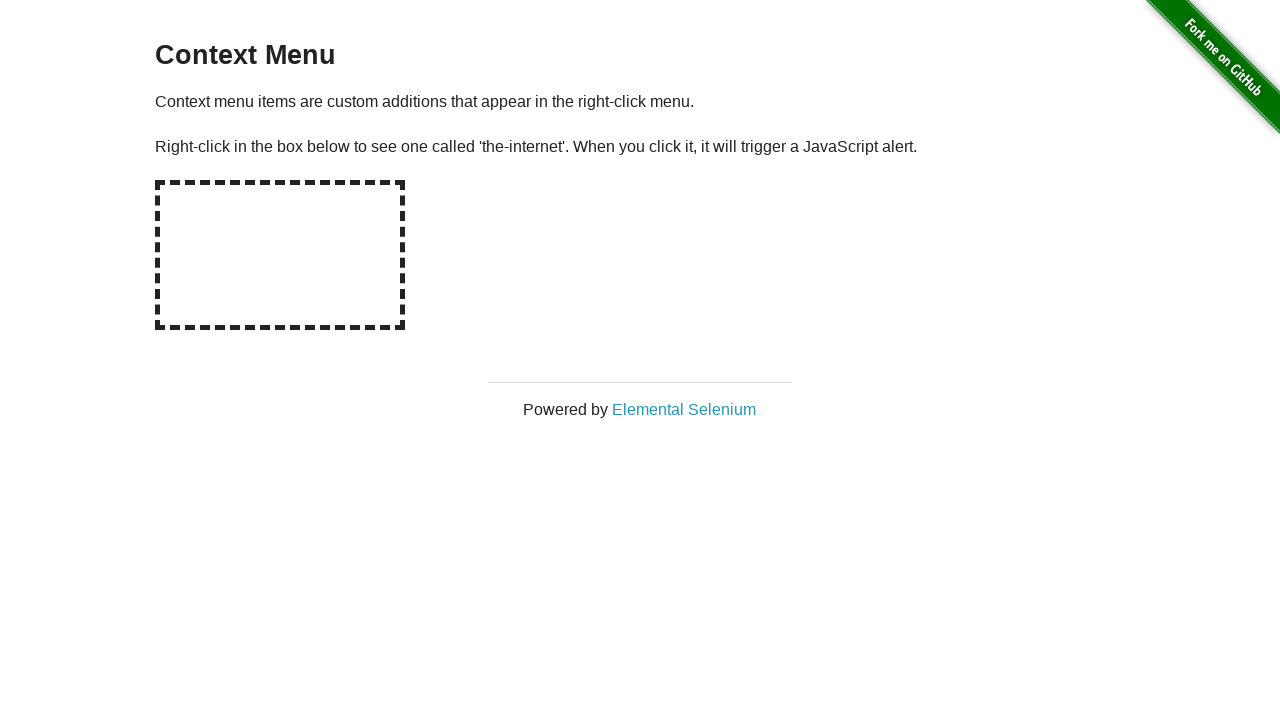

Waited for h1 element to load on new page
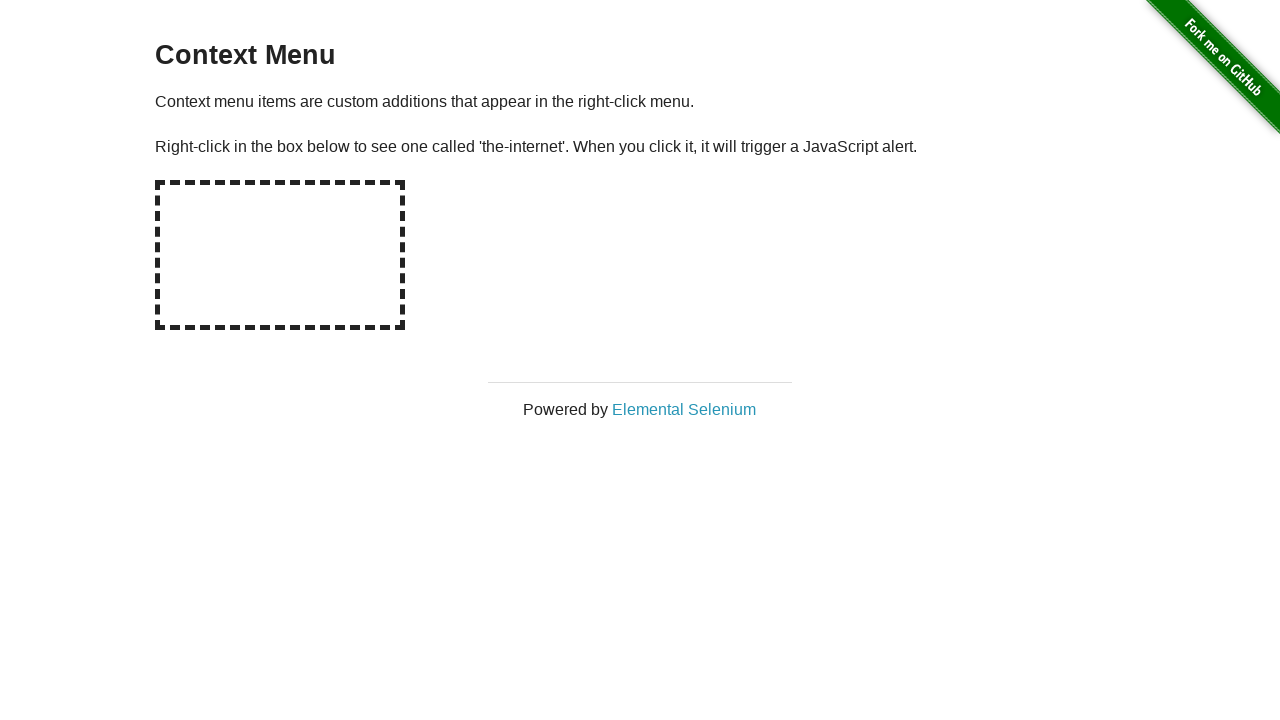

Verified h1 text equals 'Elemental Selenium'
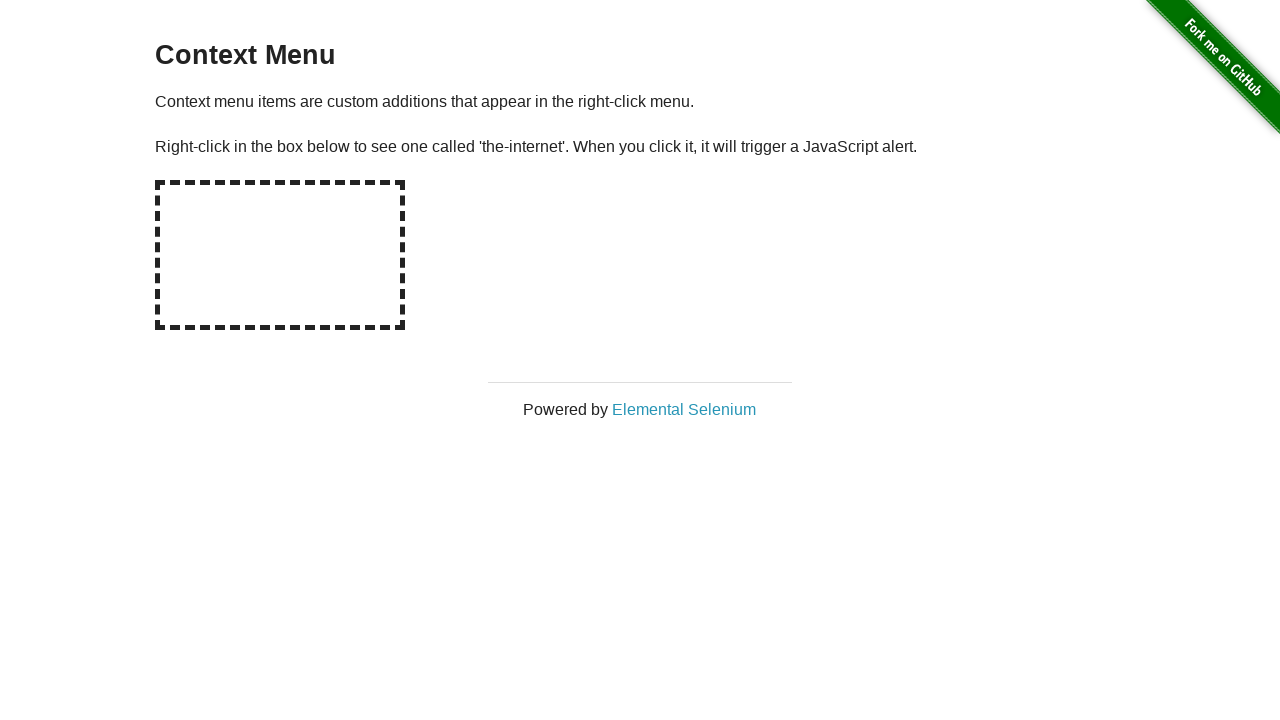

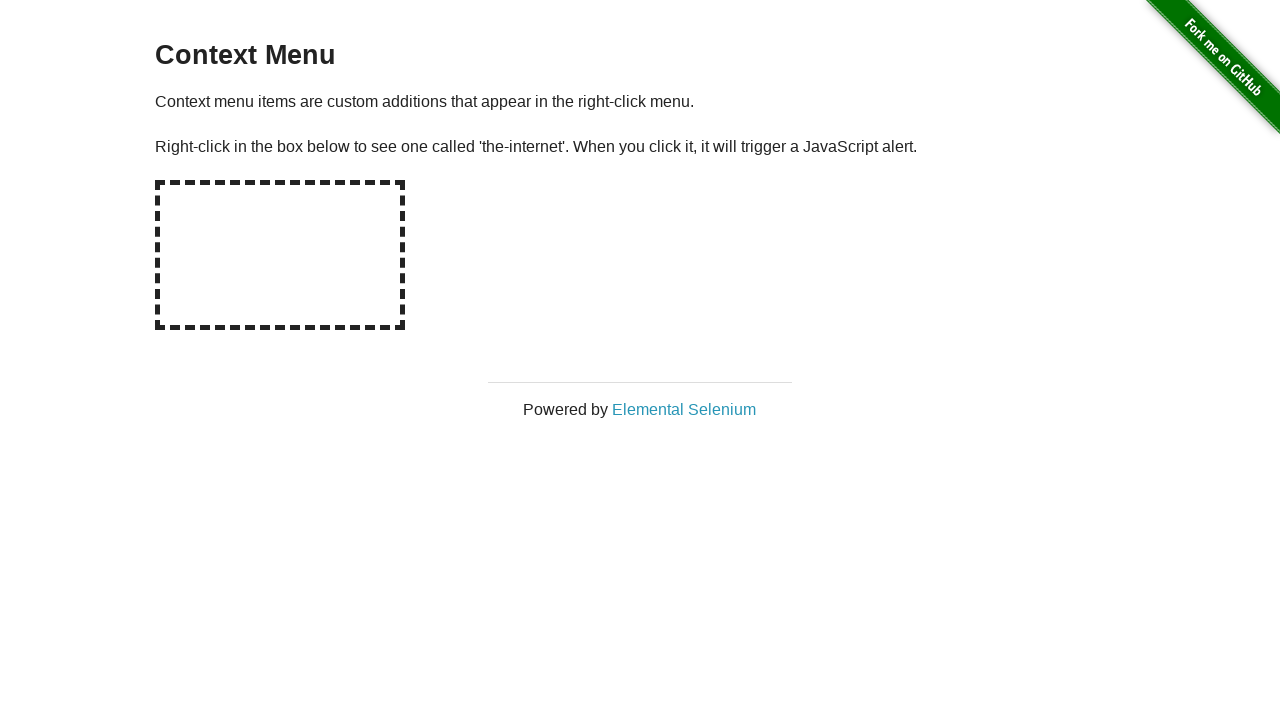